Tests loading jQuery Growl library dynamically via JavaScript injection and displaying notification messages on the page

Starting URL: http://the-internet.herokuapp.com

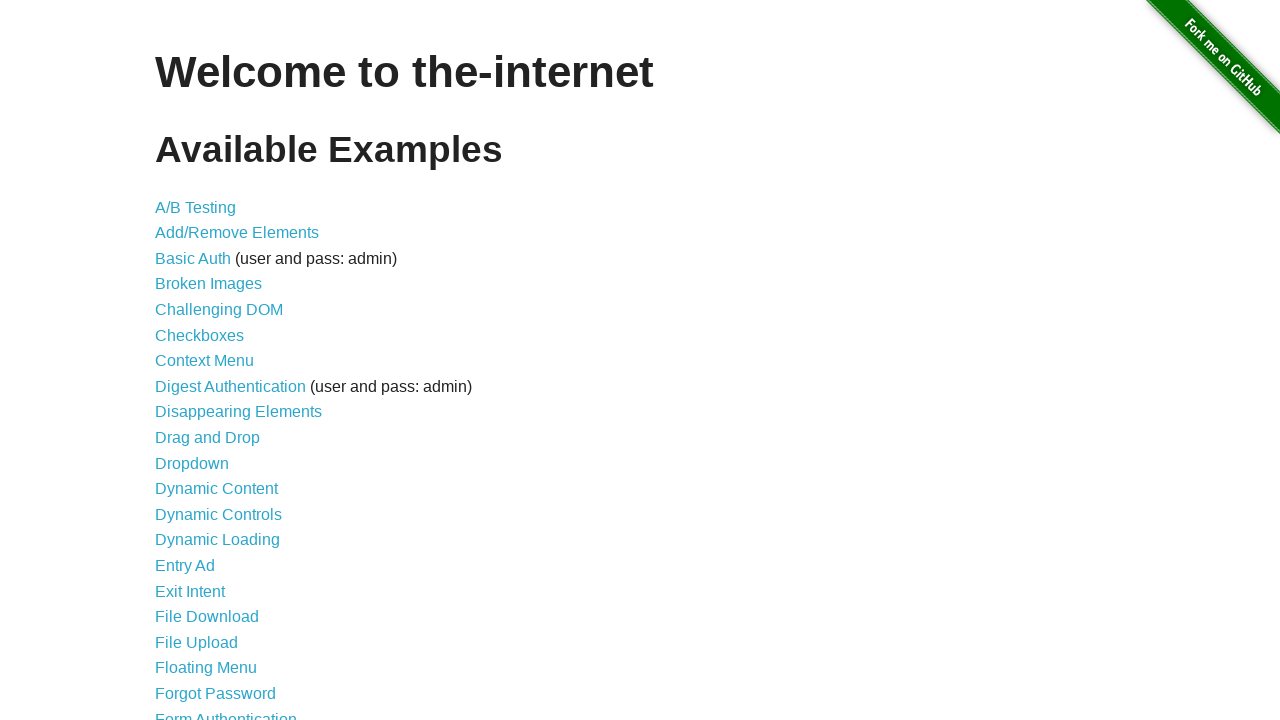

Injected jQuery library if not already present on page
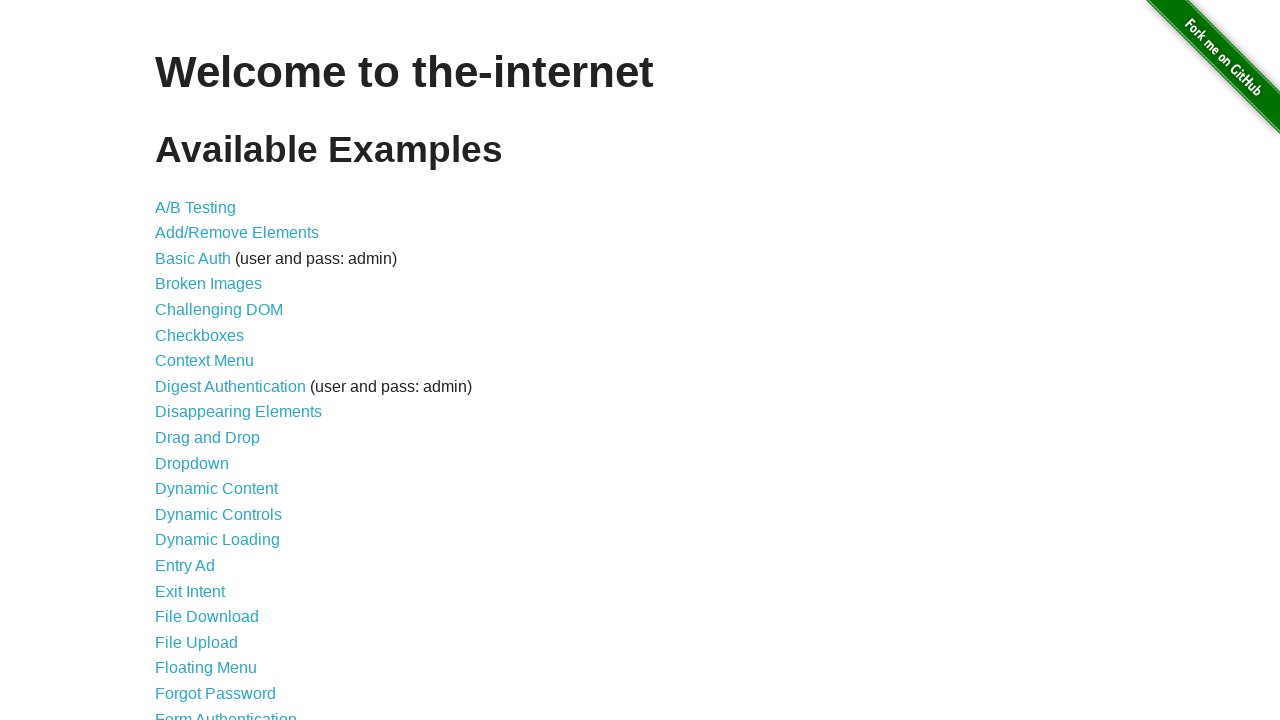

jQuery library loaded successfully
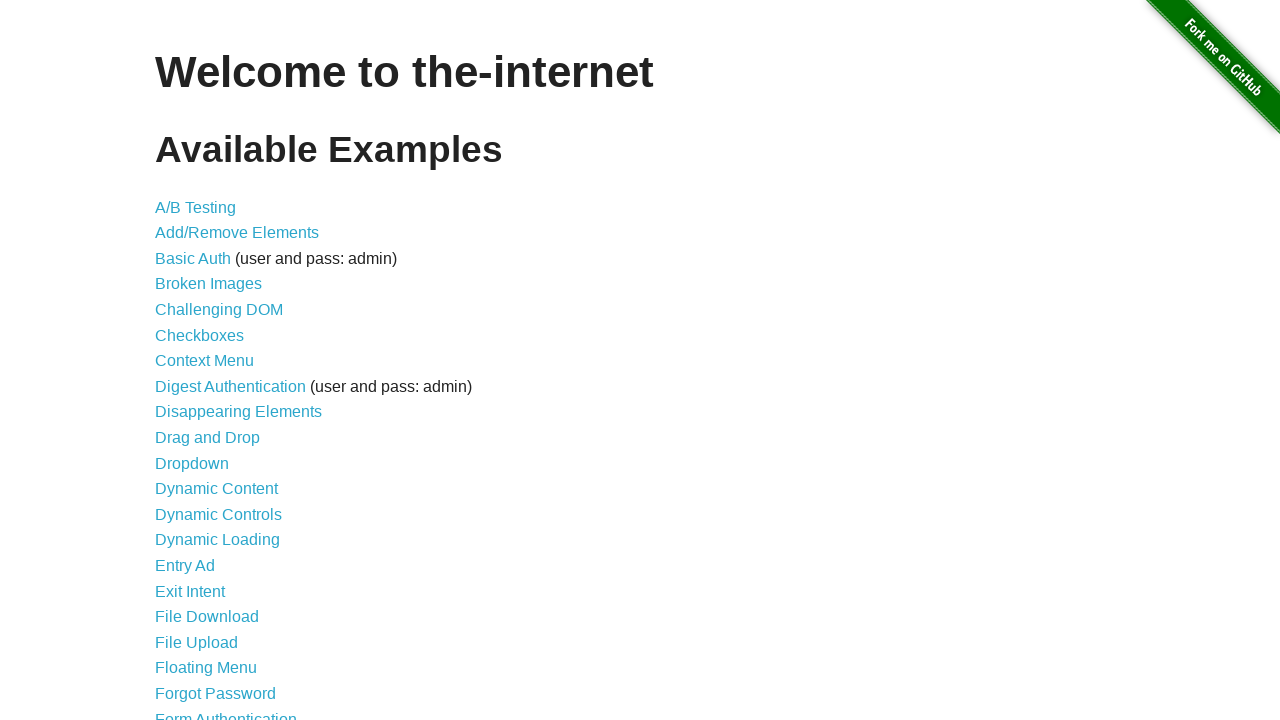

Loaded jquery-growl JavaScript library
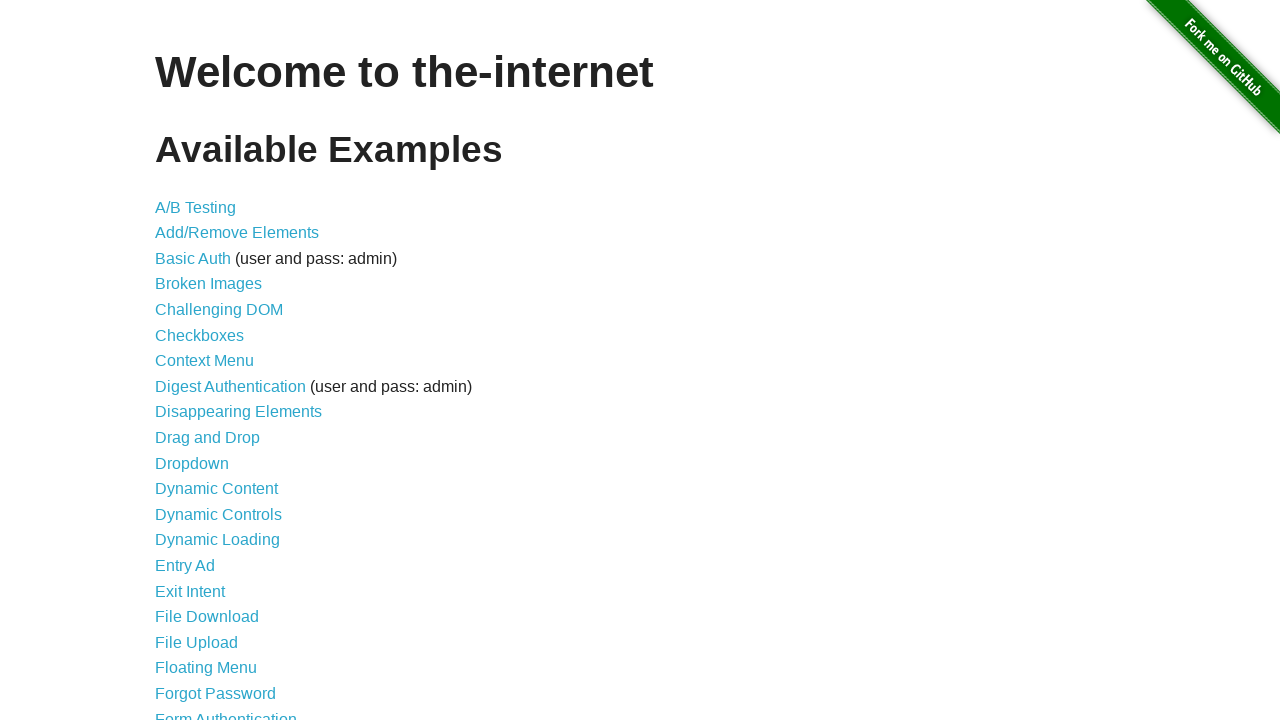

Added jquery-growl CSS stylesheet to page
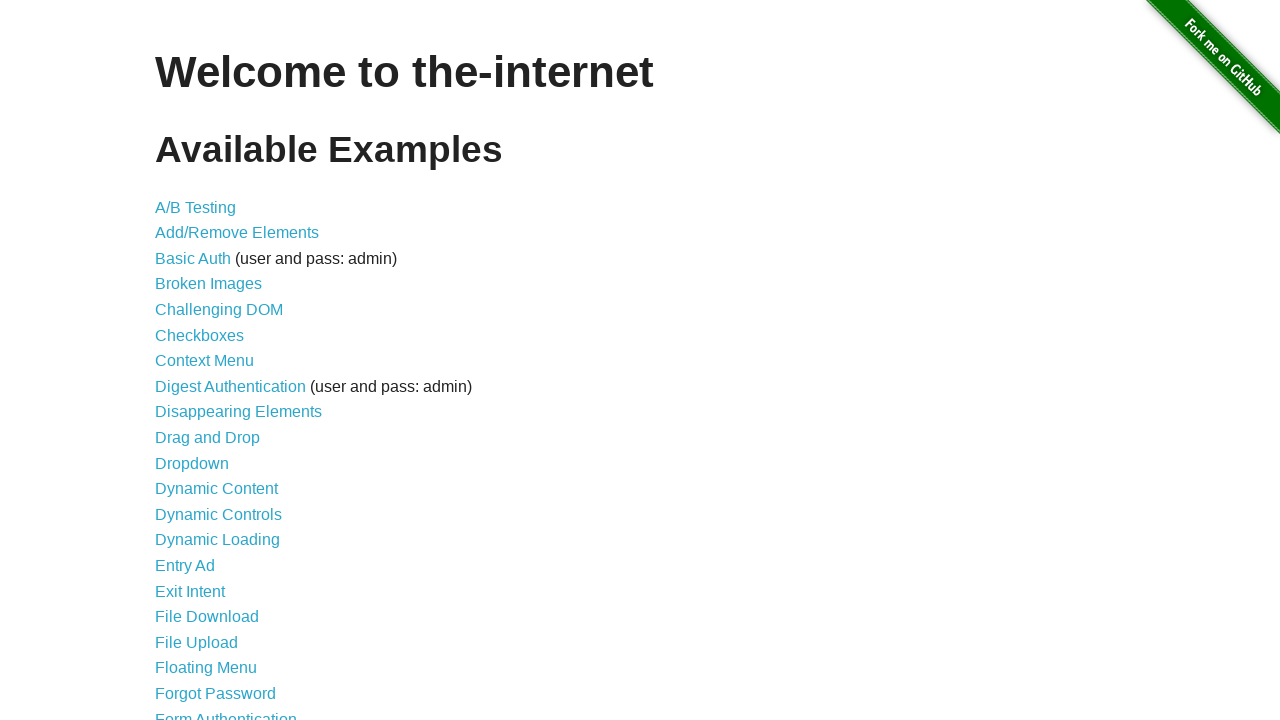

jquery-growl library ready for use
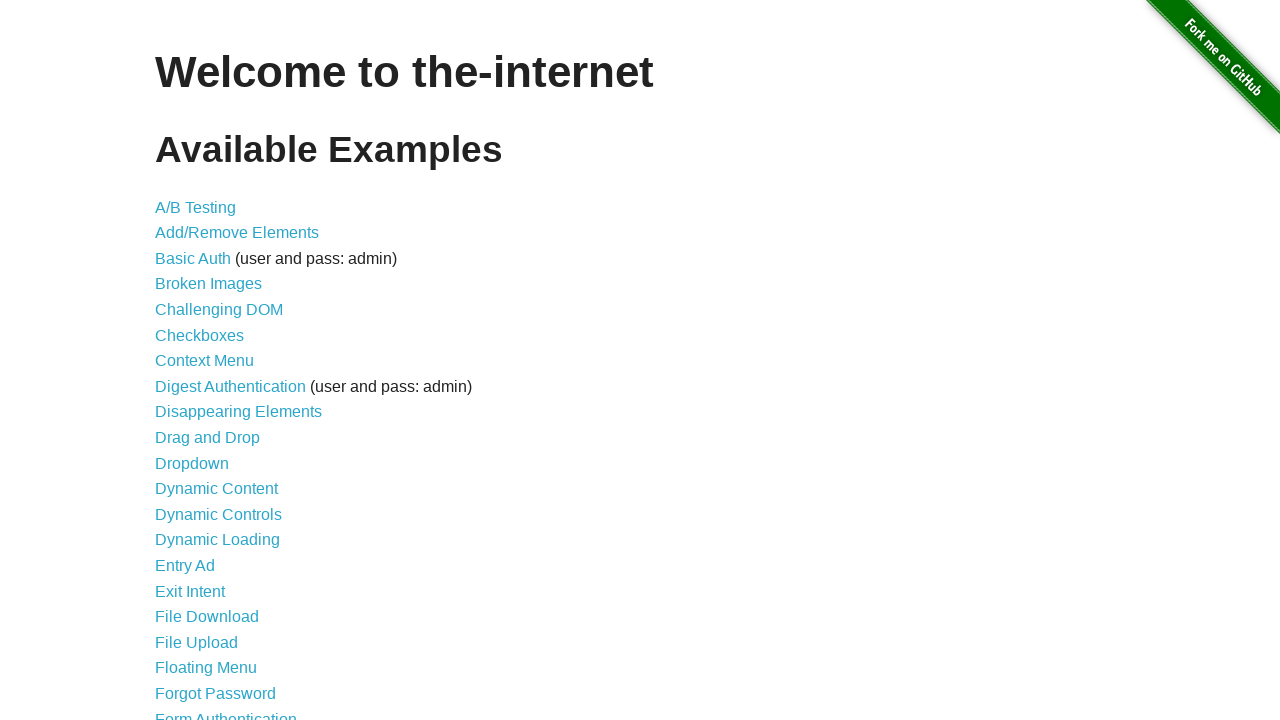

Displayed GET notification with jquery-growl
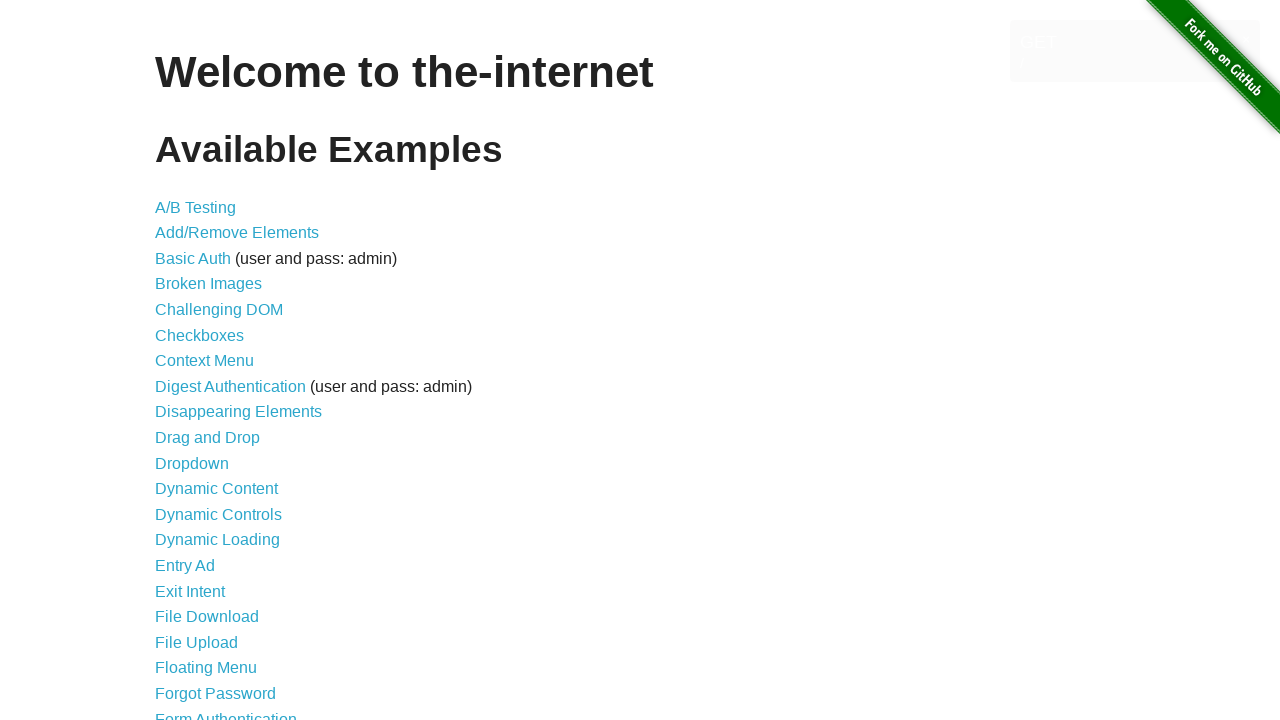

Displayed ERROR notification with jquery-growl
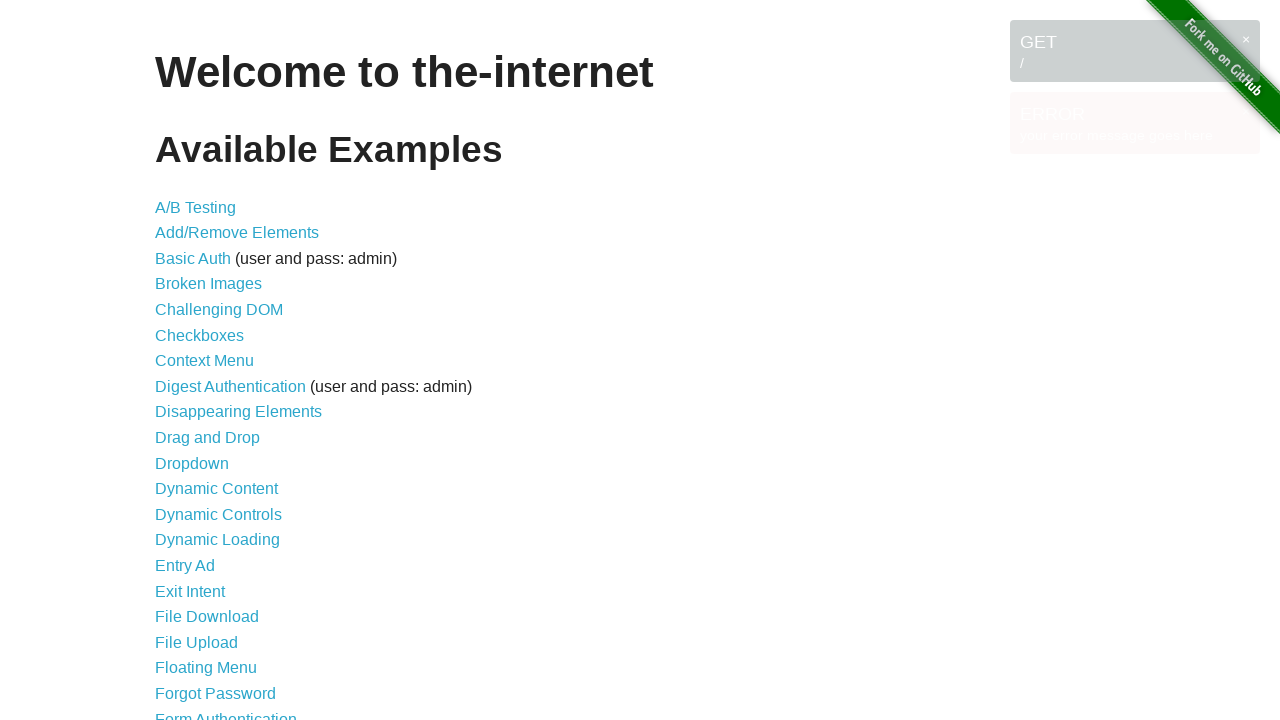

Displayed NOTICE notification with jquery-growl
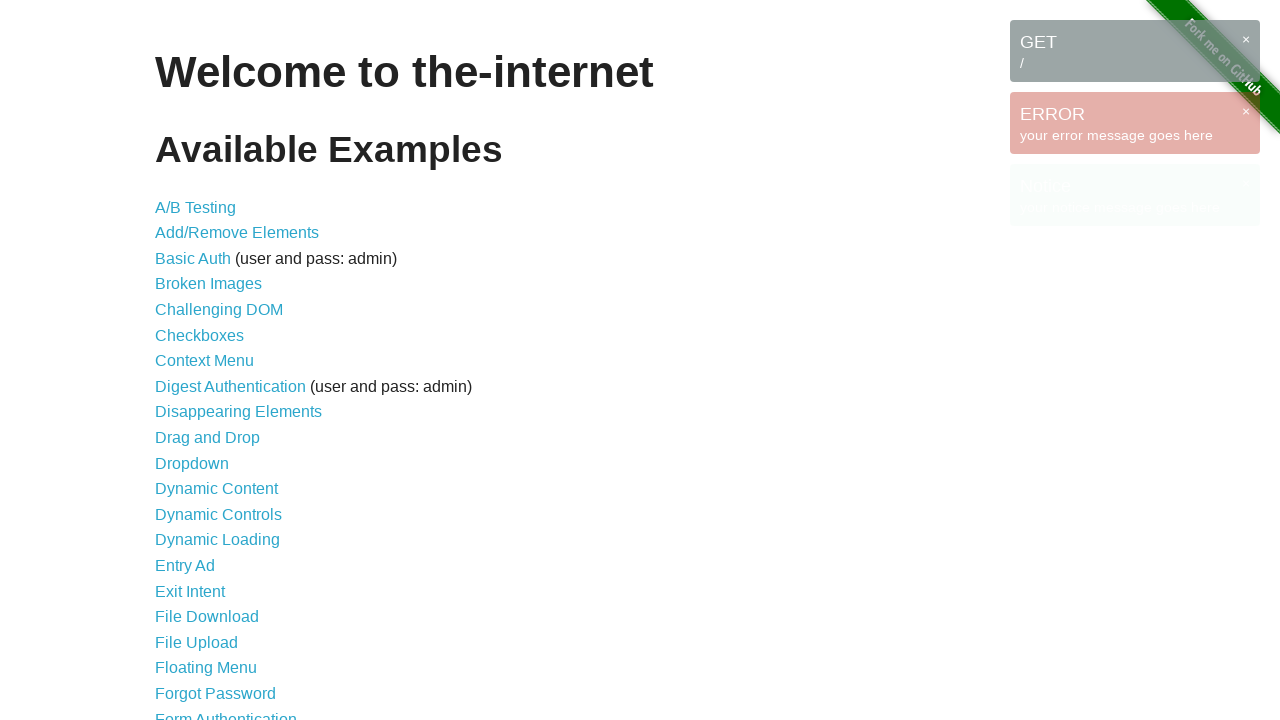

Displayed WARNING notification with jquery-growl
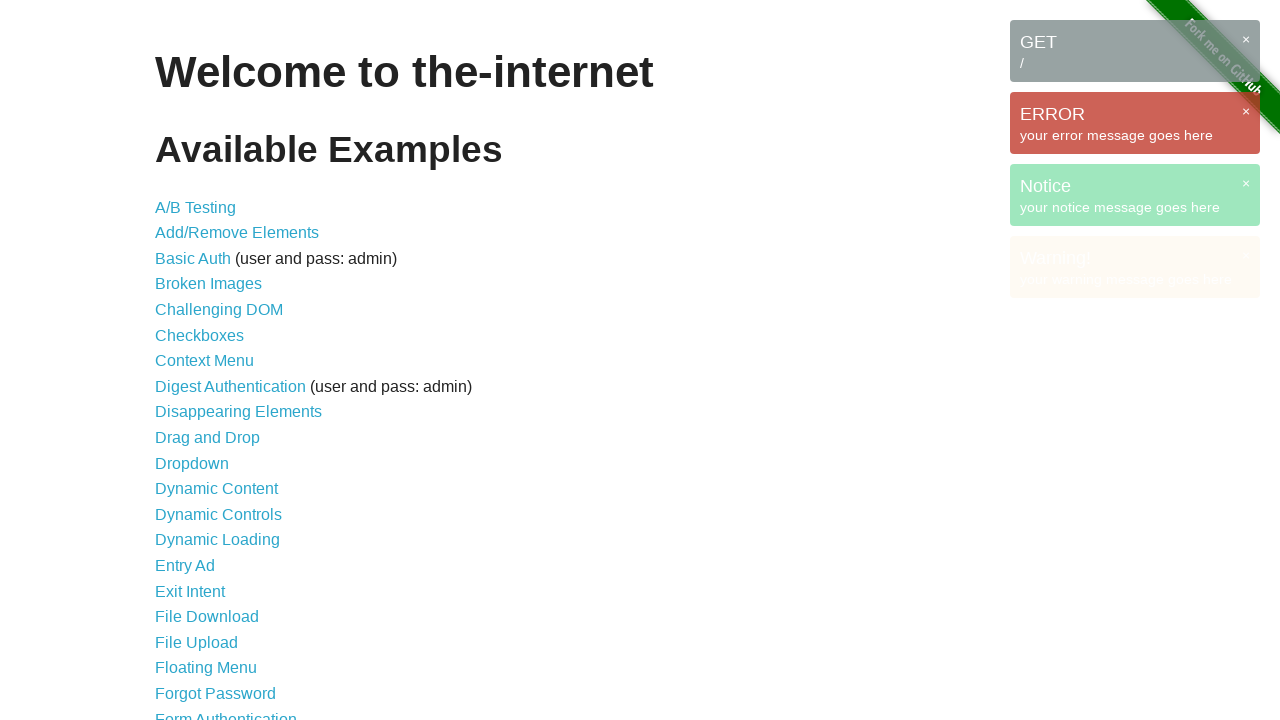

All growl notifications rendered on page
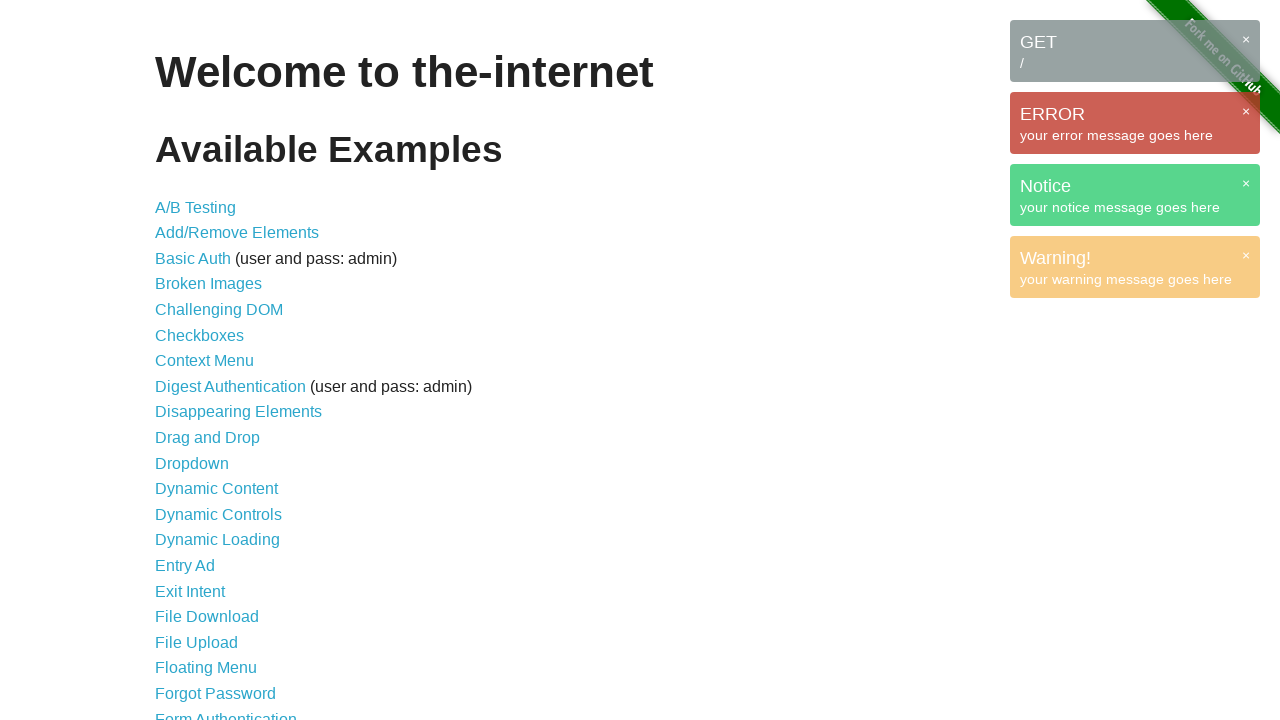

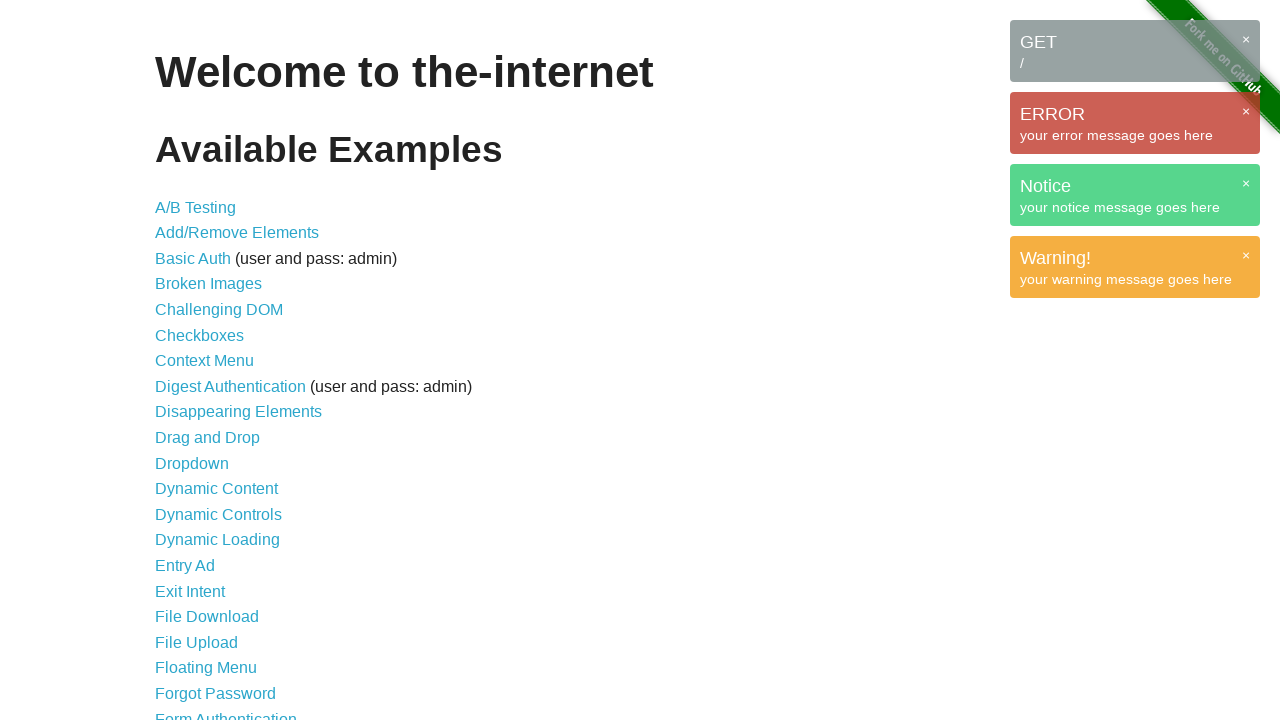